Tests dynamic loading with a 10-second explicit wait, clicking start button and verifying "Hello World!" text appears

Starting URL: https://automationfc.github.io/dynamic-loading/

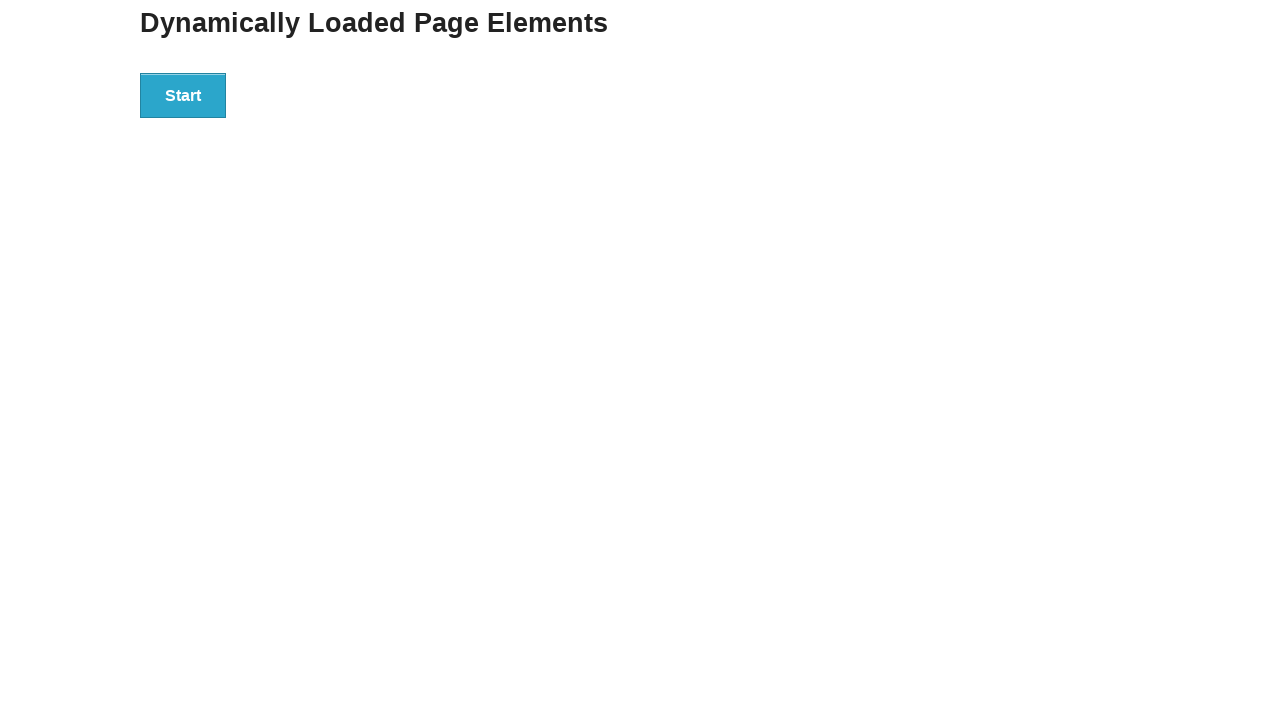

Clicked start button to trigger dynamic loading at (183, 95) on div#start>button
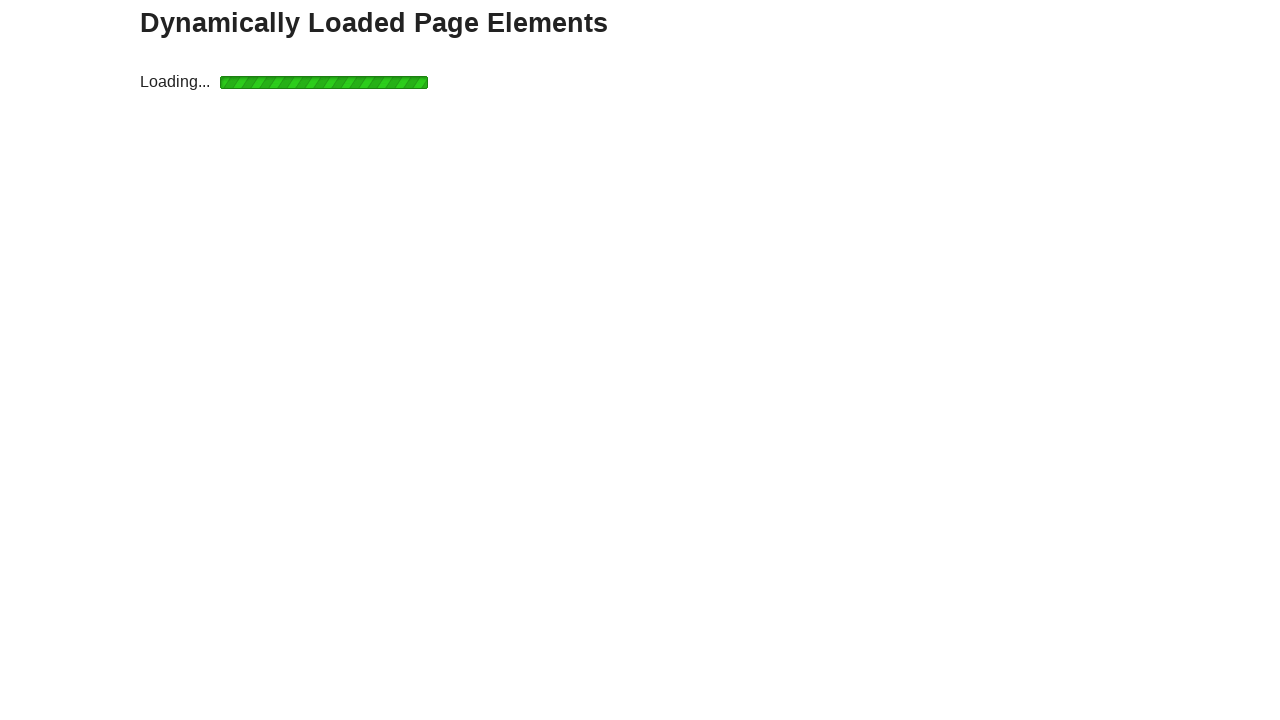

Waited up to 10 seconds for 'Hello World!' text to become visible
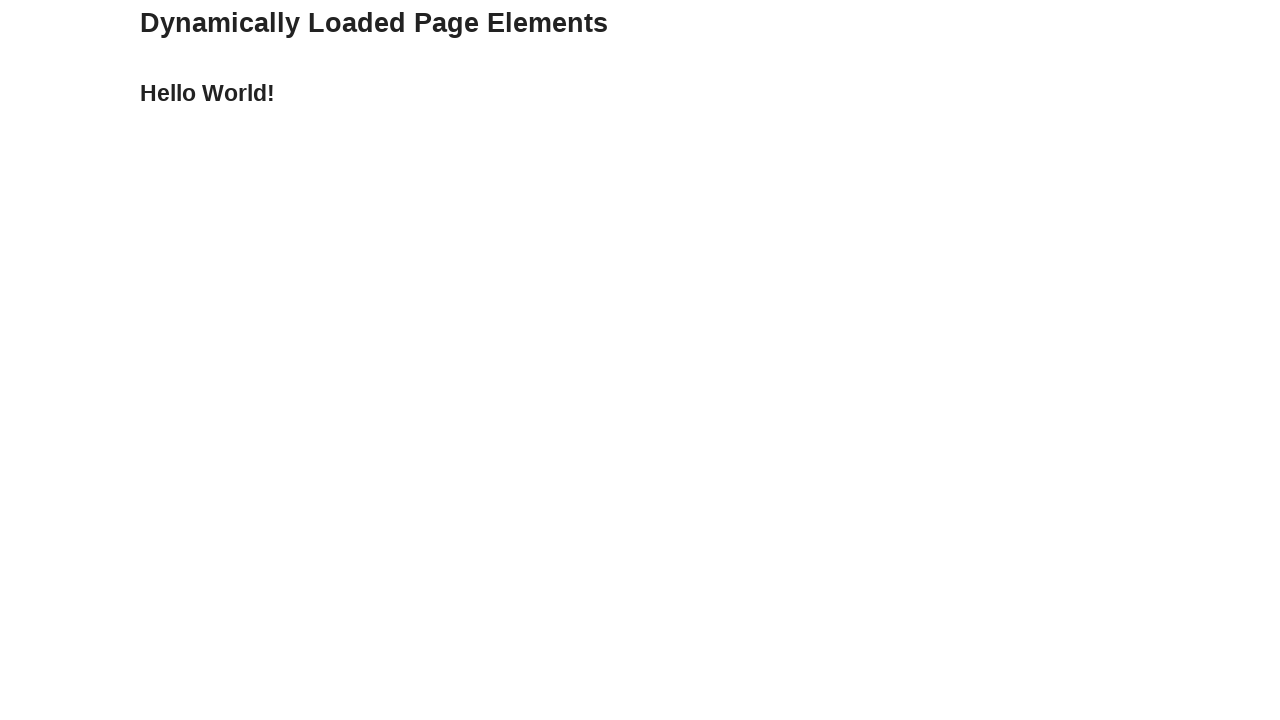

Verified that 'Hello World!' text appears in the finish section
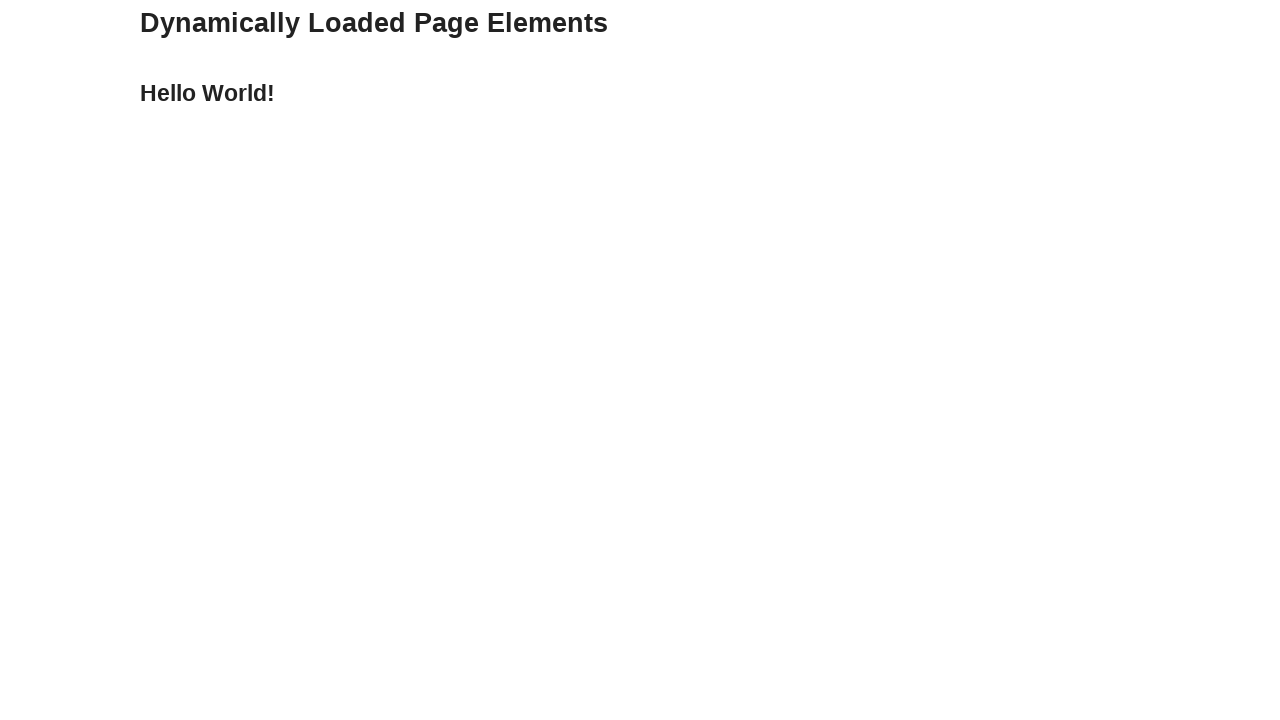

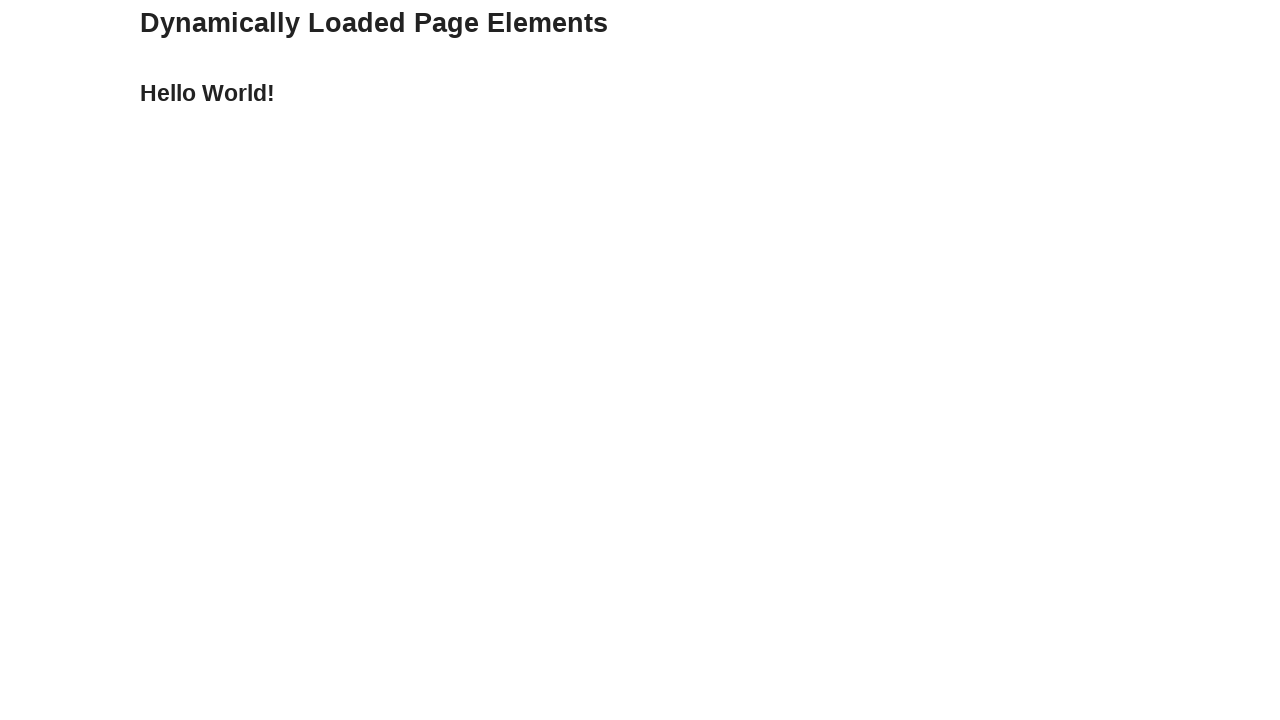